Tests button click functionality on a demo page by locating a button element by ID and clicking it

Starting URL: https://demoapps.qspiders.com/ui/button?sublist=0

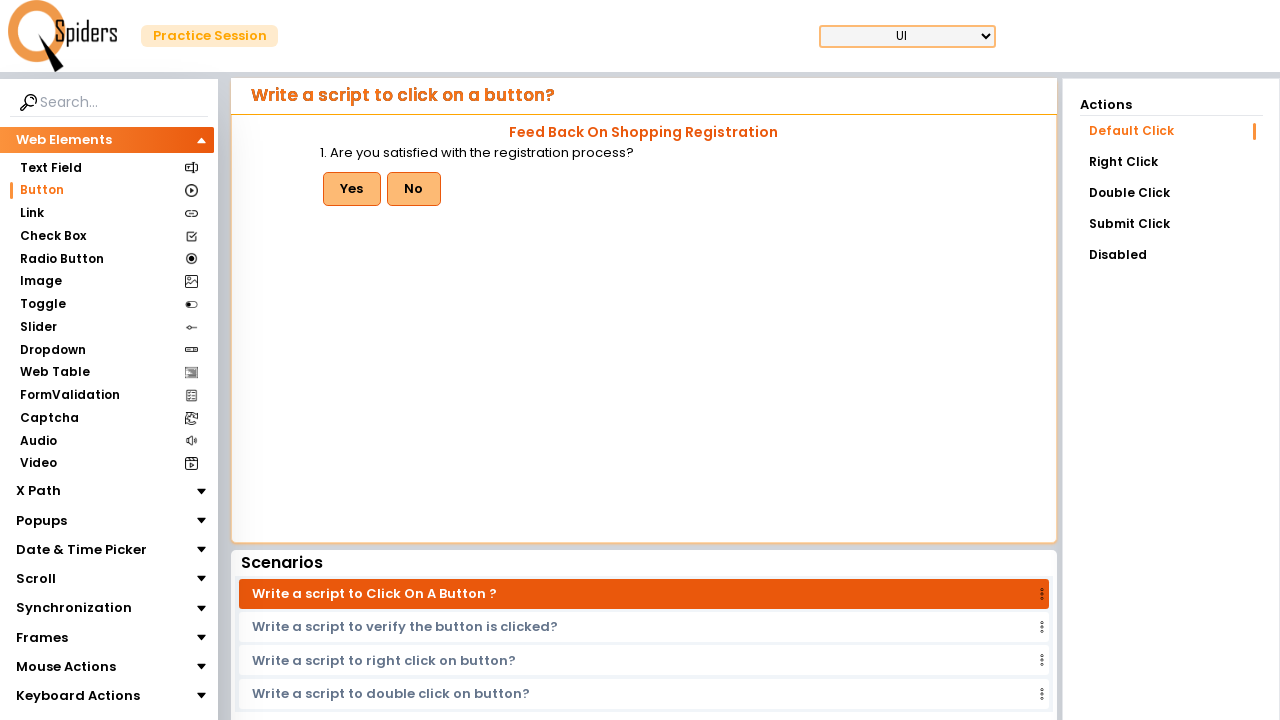

Waited for button with ID 'btn' to be visible
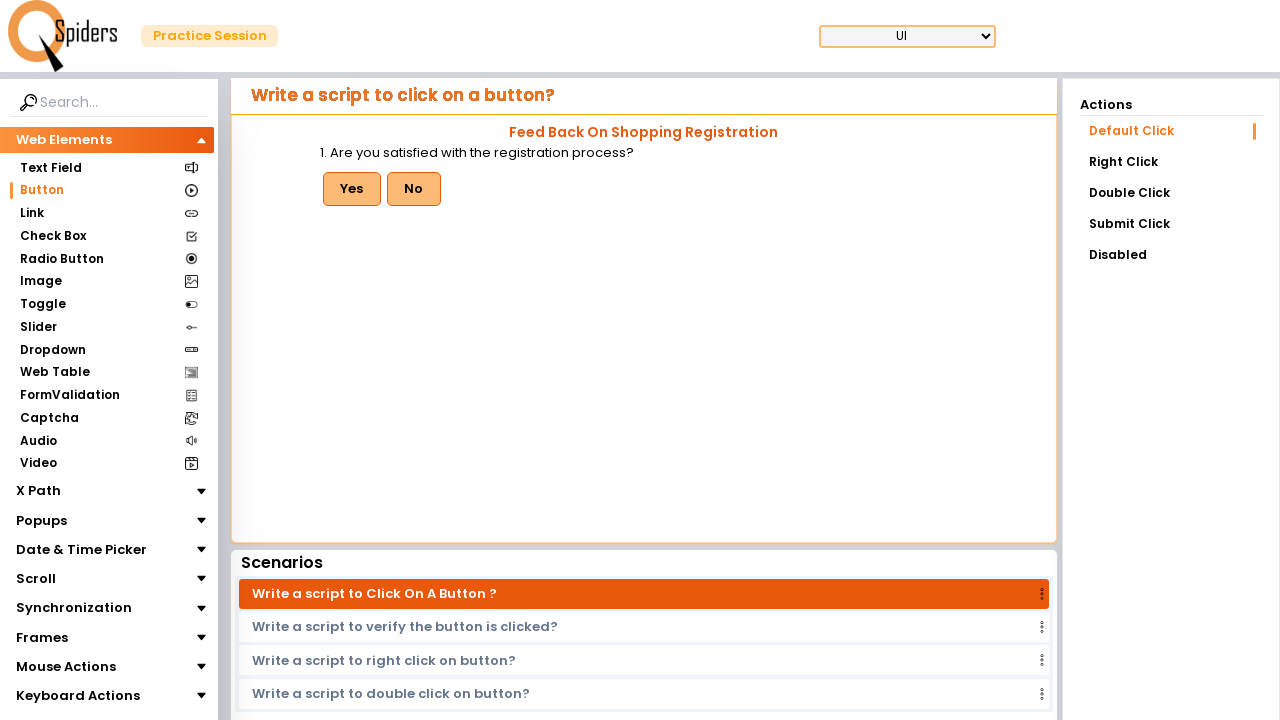

Clicked the button element at (352, 189) on #btn
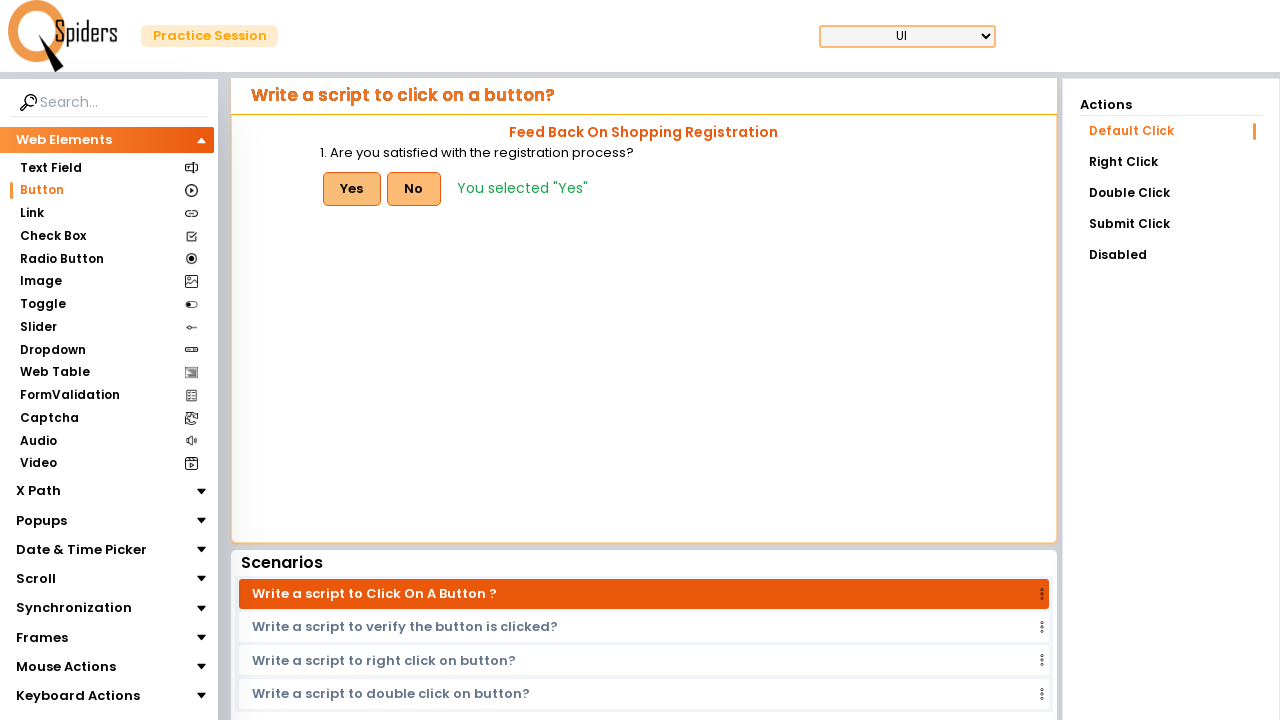

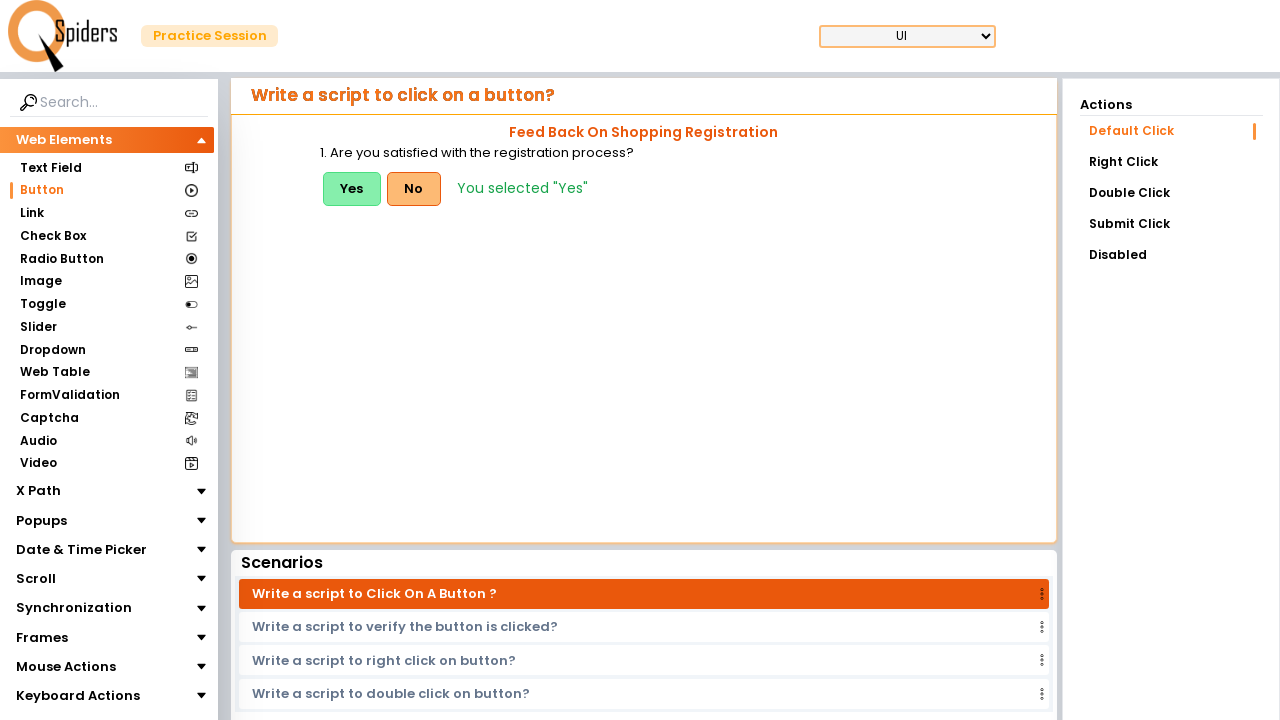